Tests JavaScript alert handling by clicking a button that triggers an alert popup, then accepting the alert.

Starting URL: http://demo.automationtesting.in/Alerts.html

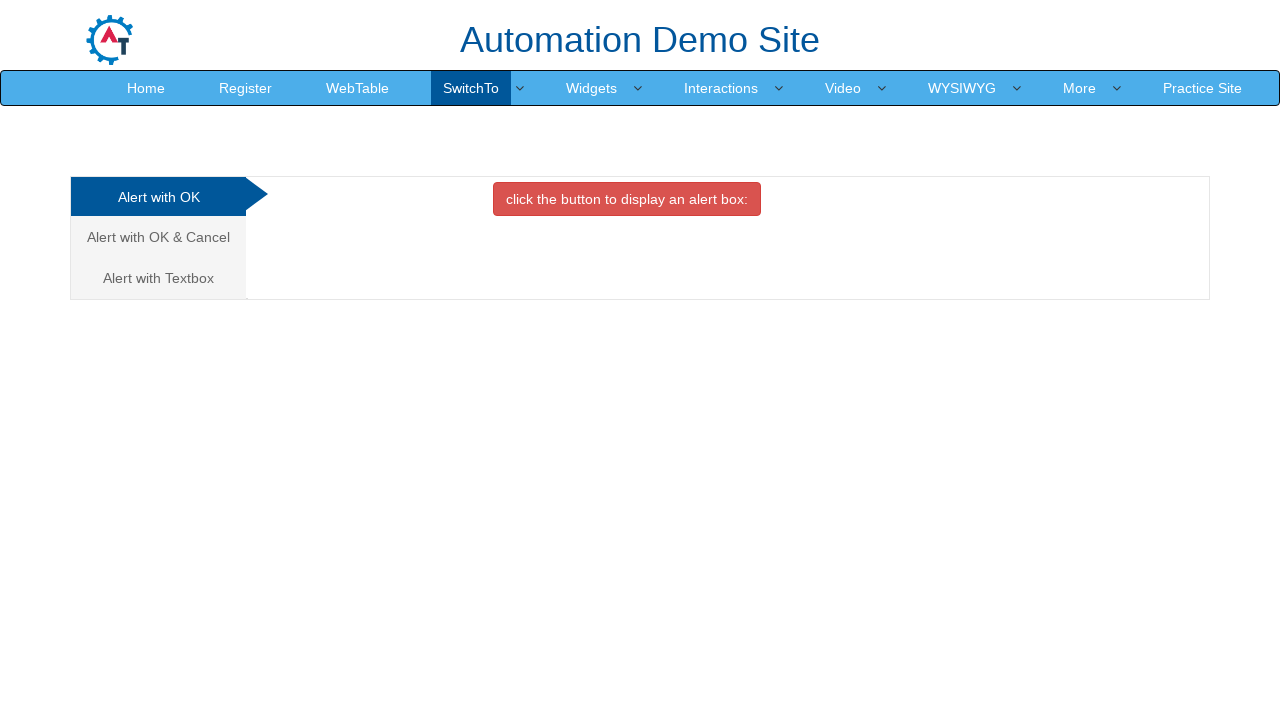

Set up dialog handler to accept all alerts
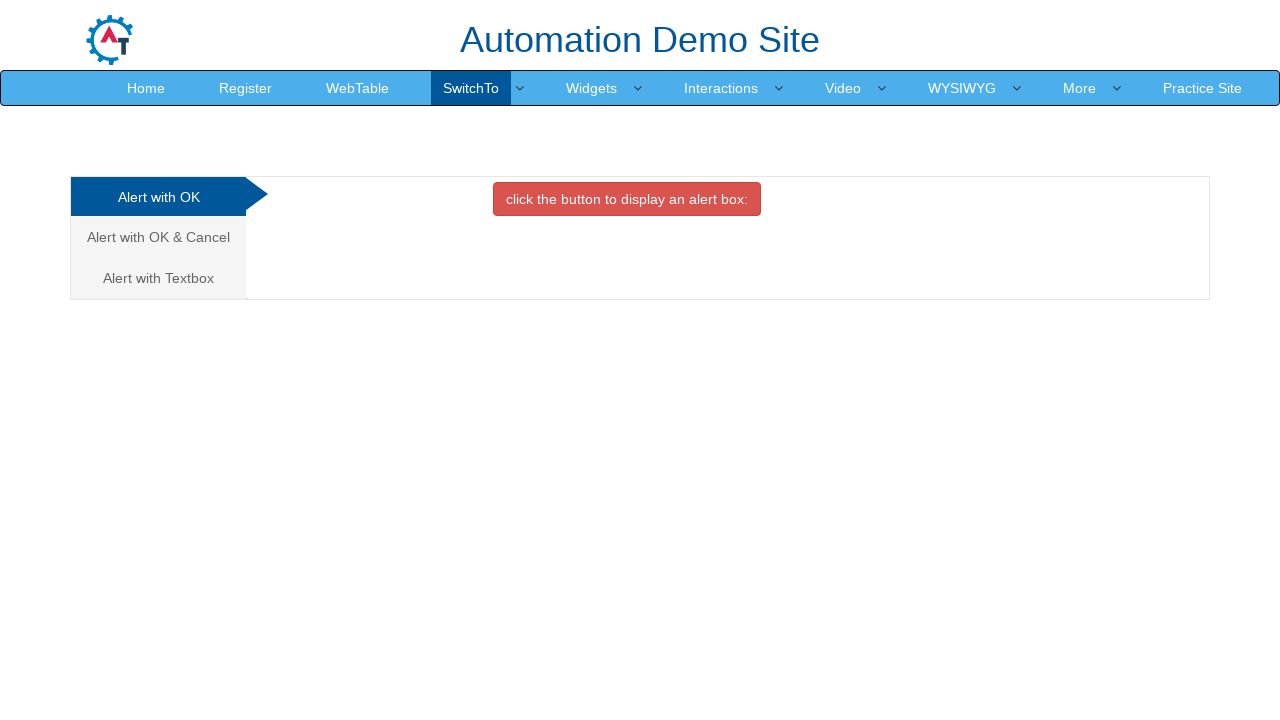

Clicked the first 'click' button to trigger alert popup at (627, 199) on xpath=(//button[contains(text(),'click')])[1]
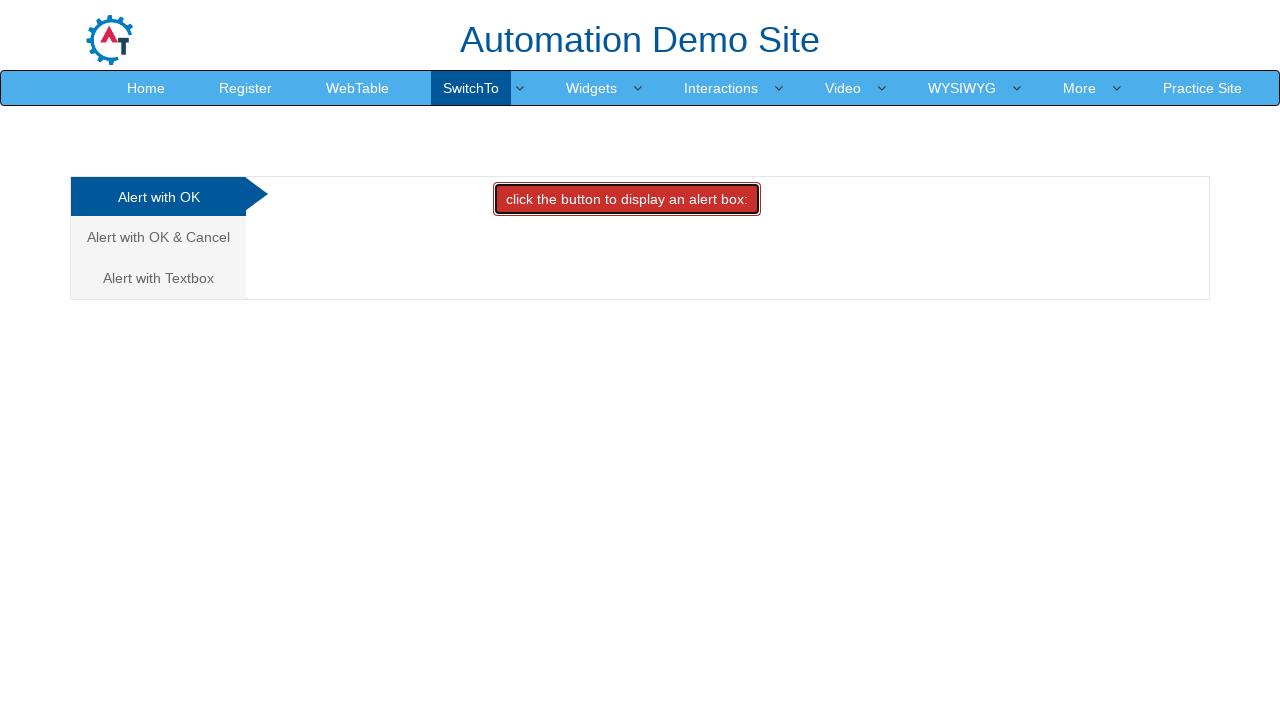

Waited 500ms for alert dialog to be handled
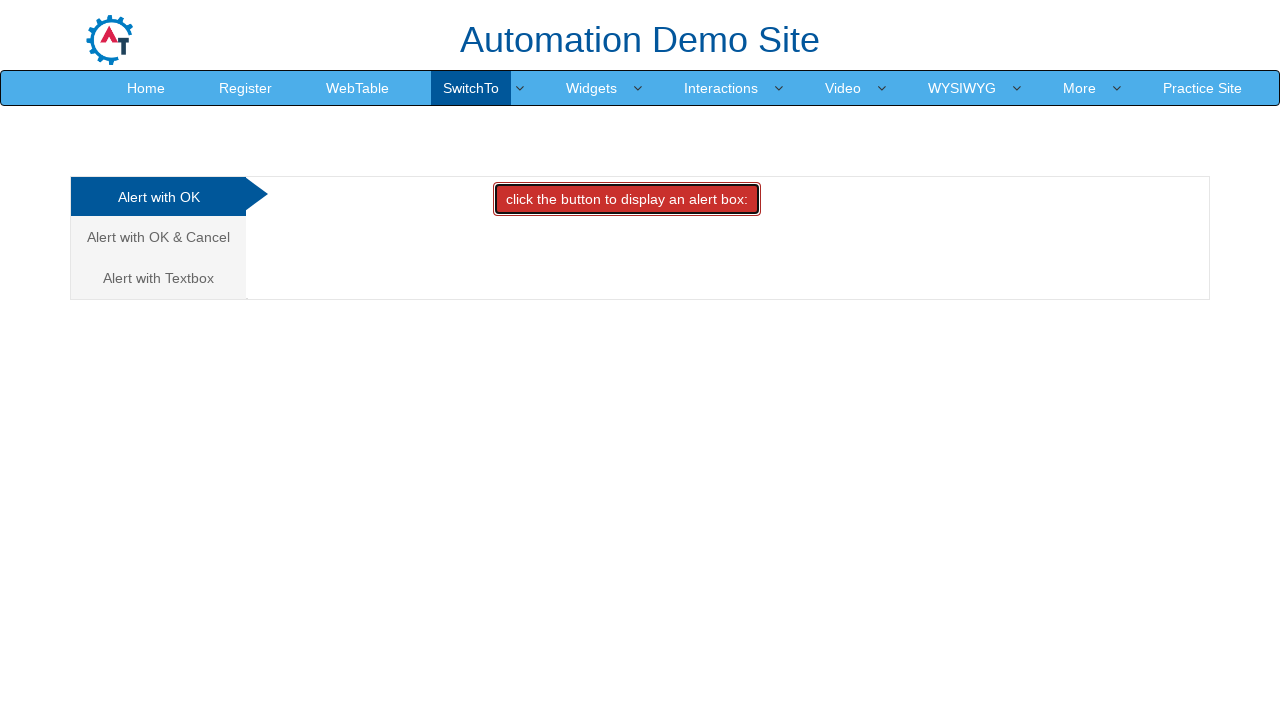

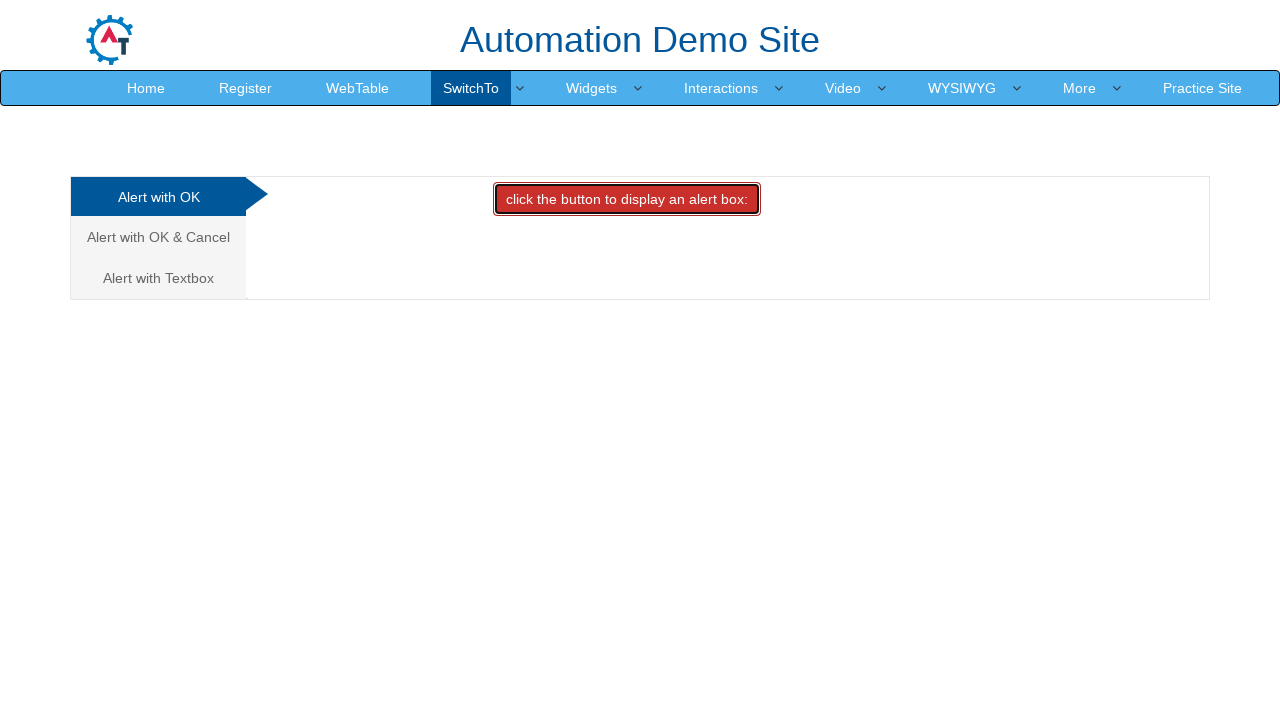